Tests auto-suggestive dropdown functionality by typing a partial country name and navigating through suggestions using arrow keys before selecting one

Starting URL: https://rahulshettyacademy.com/AutomationPractice/

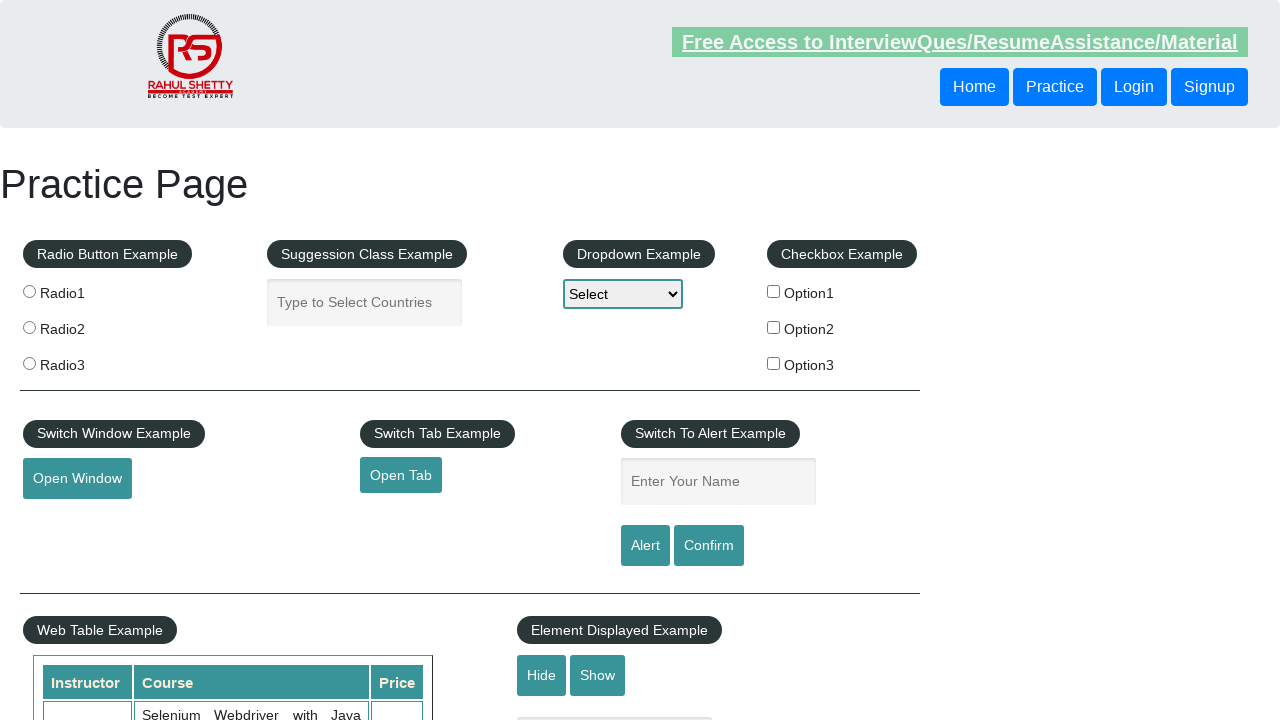

Located the autocomplete input field
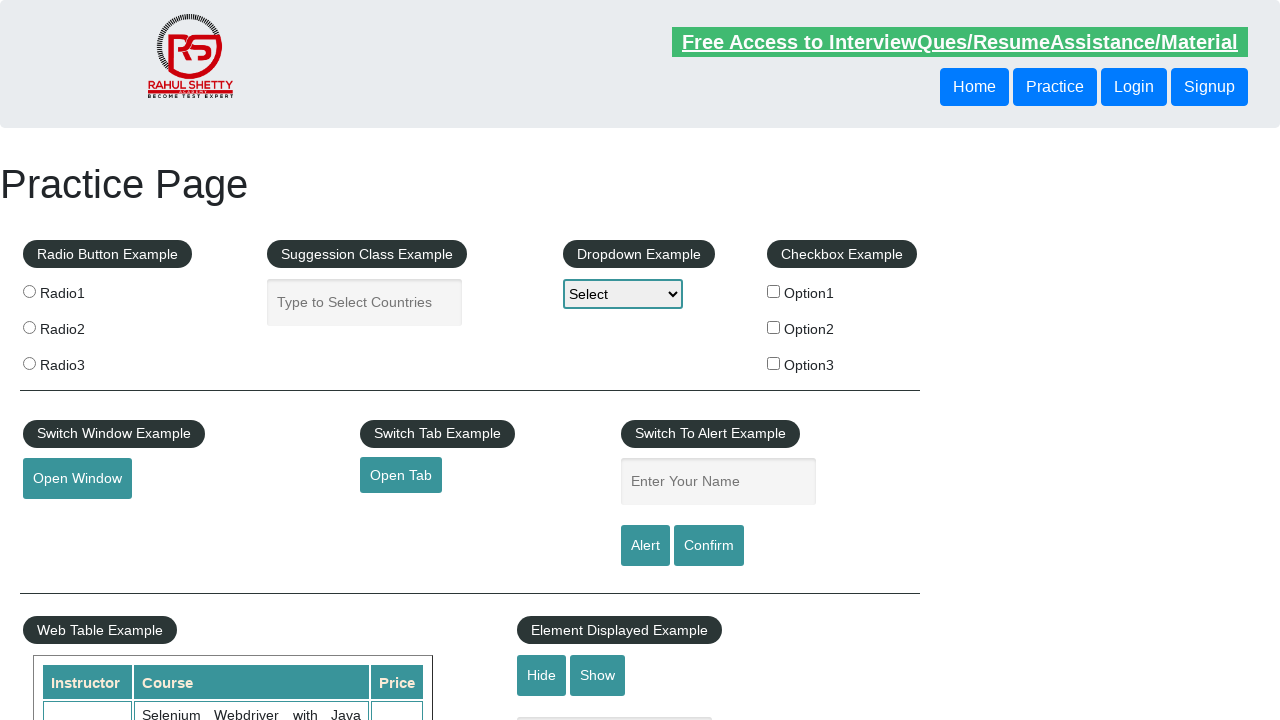

Typed 'ind' in autocomplete field to trigger suggestions on #autocomplete
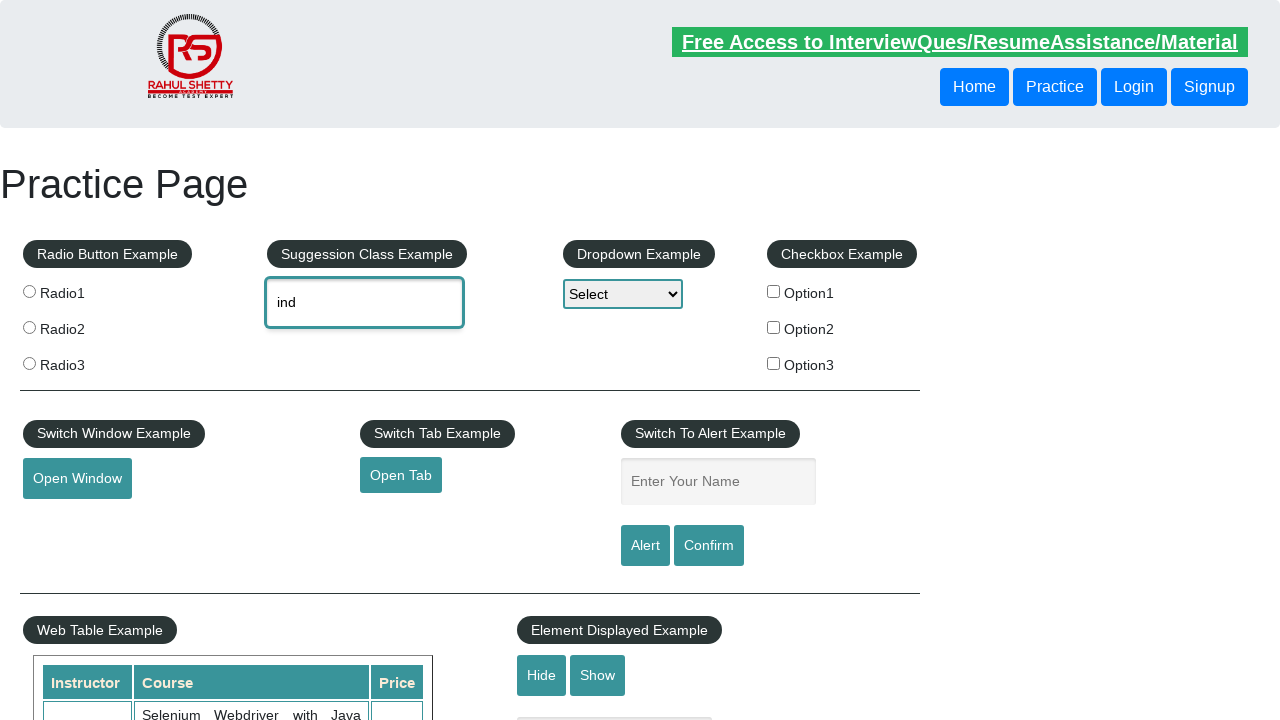

Pressed ArrowDown to navigate to first suggestion on #autocomplete
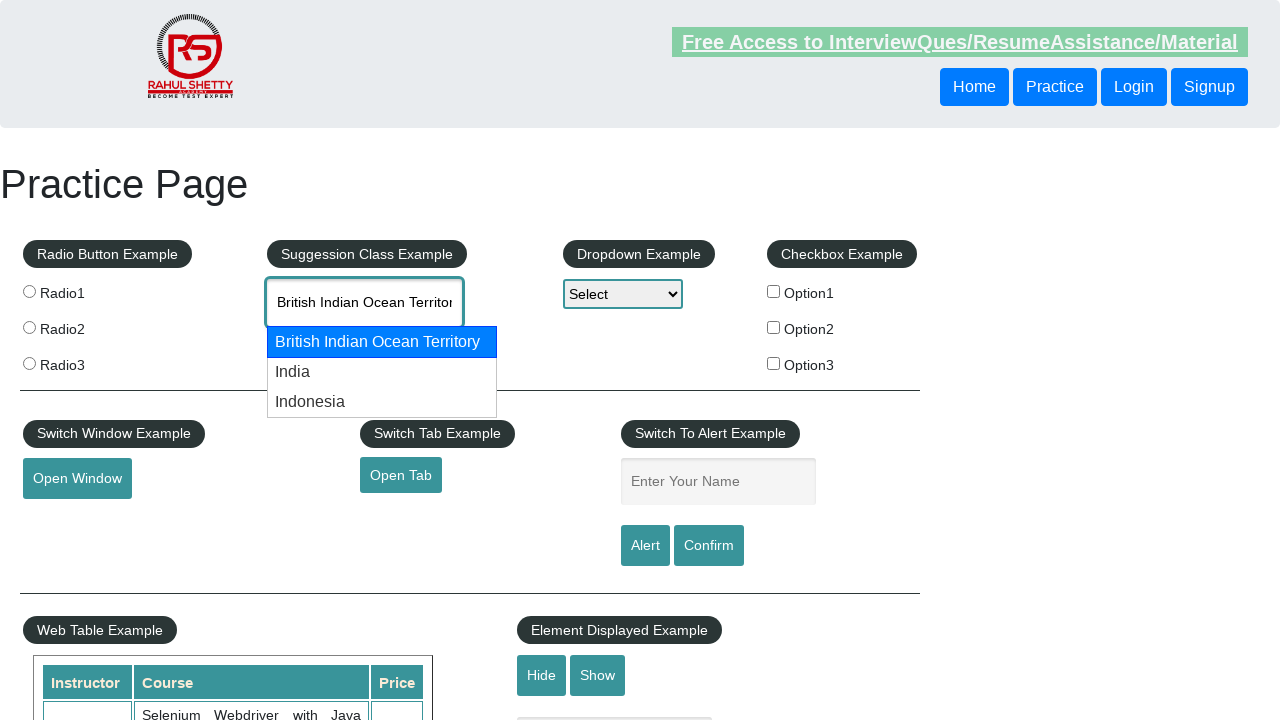

Waited 1000ms for UI to update
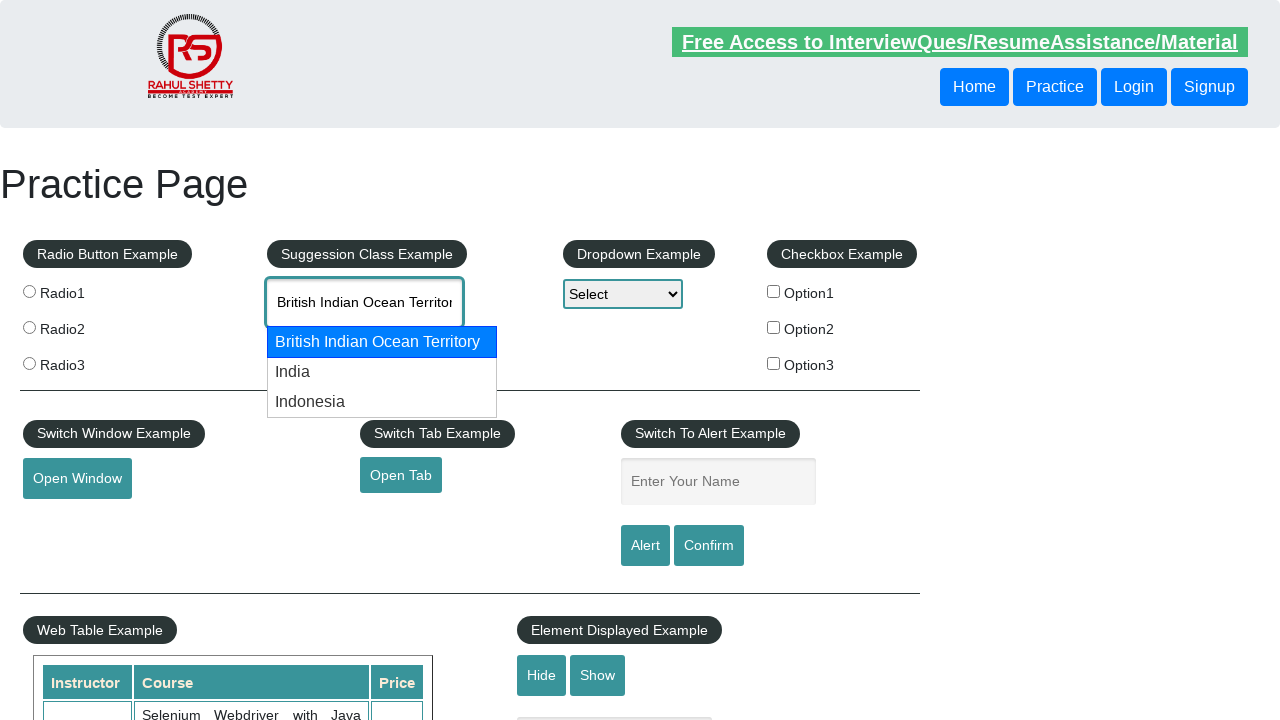

Pressed ArrowDown to navigate to second suggestion on #autocomplete
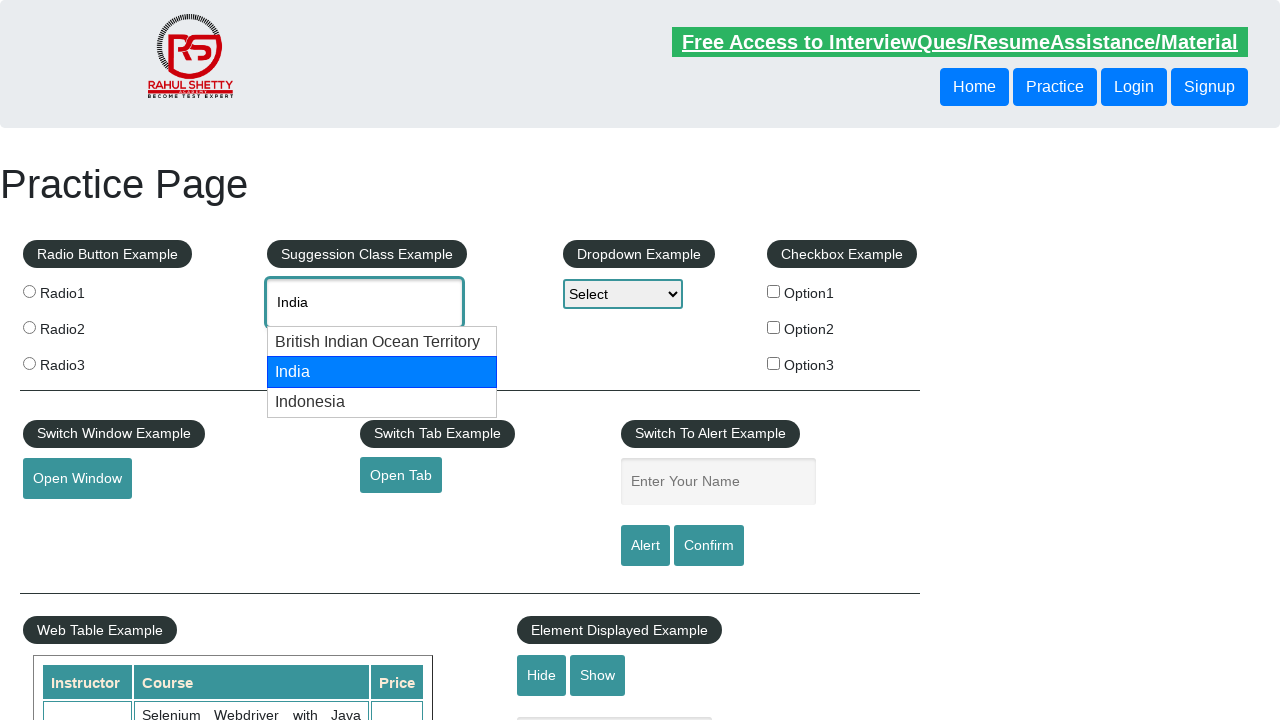

Waited 1000ms for UI to update
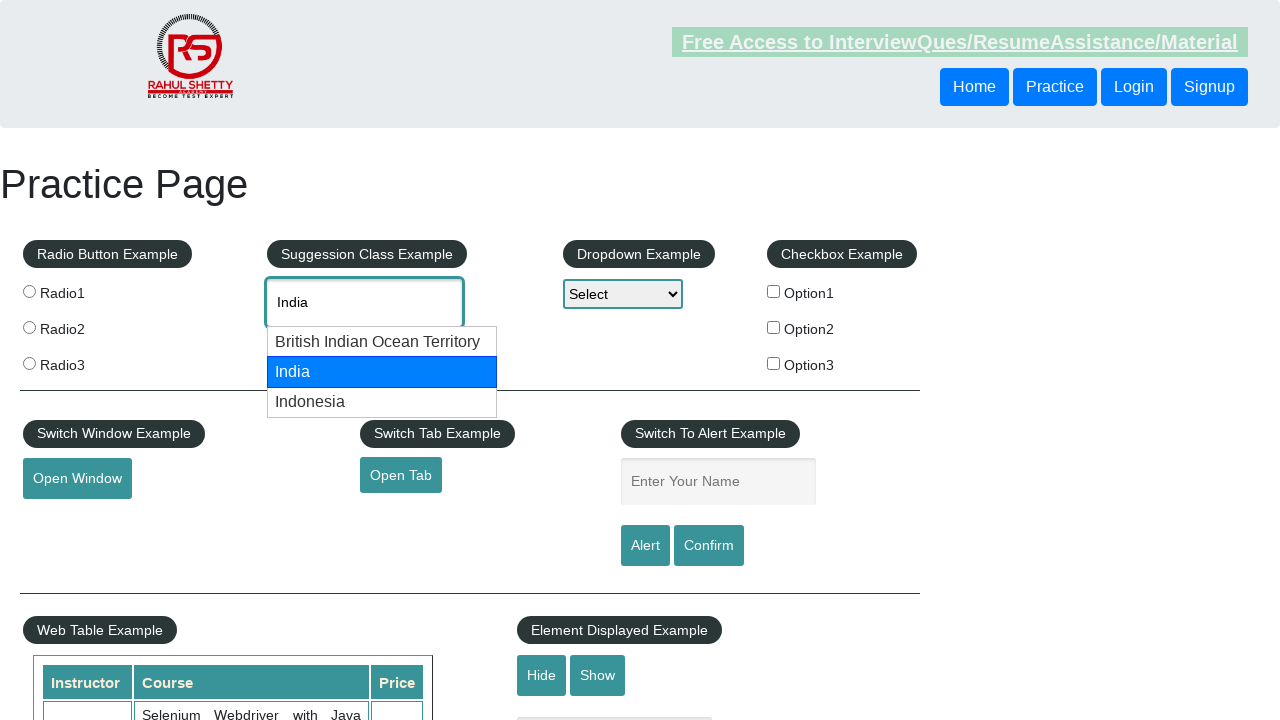

Pressed ArrowDown to navigate to third suggestion on #autocomplete
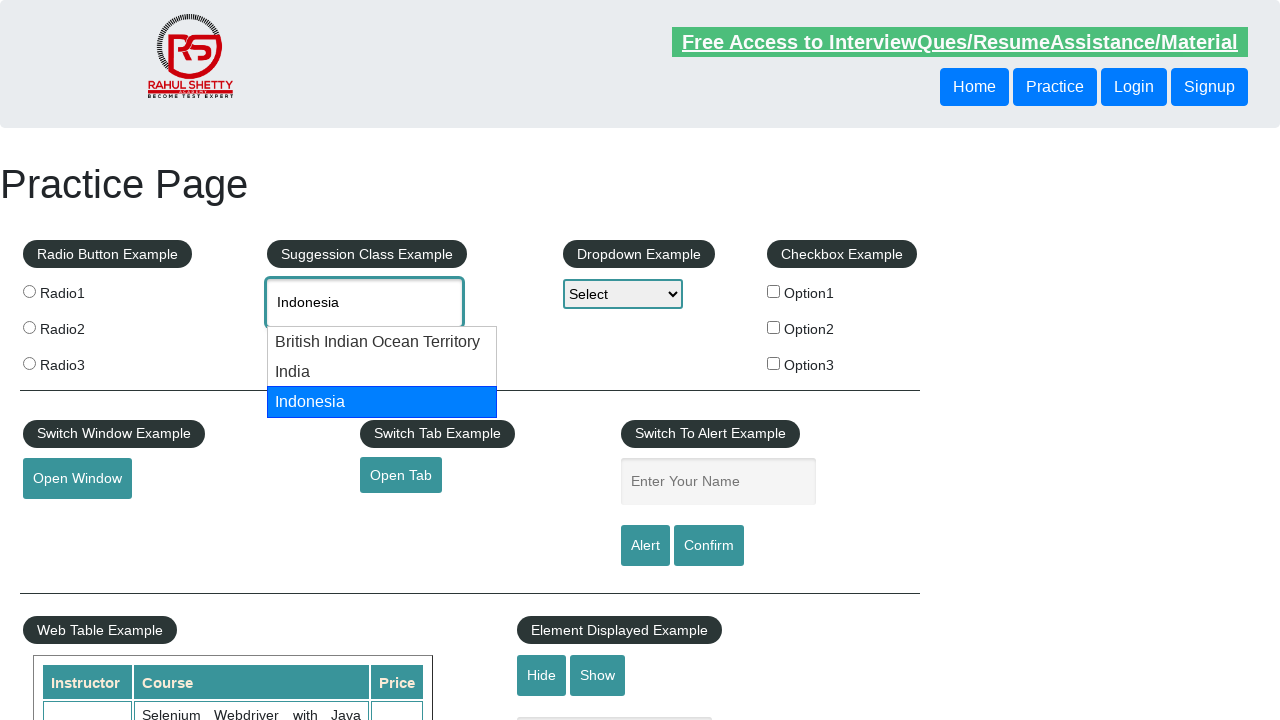

Waited 1000ms for UI to update
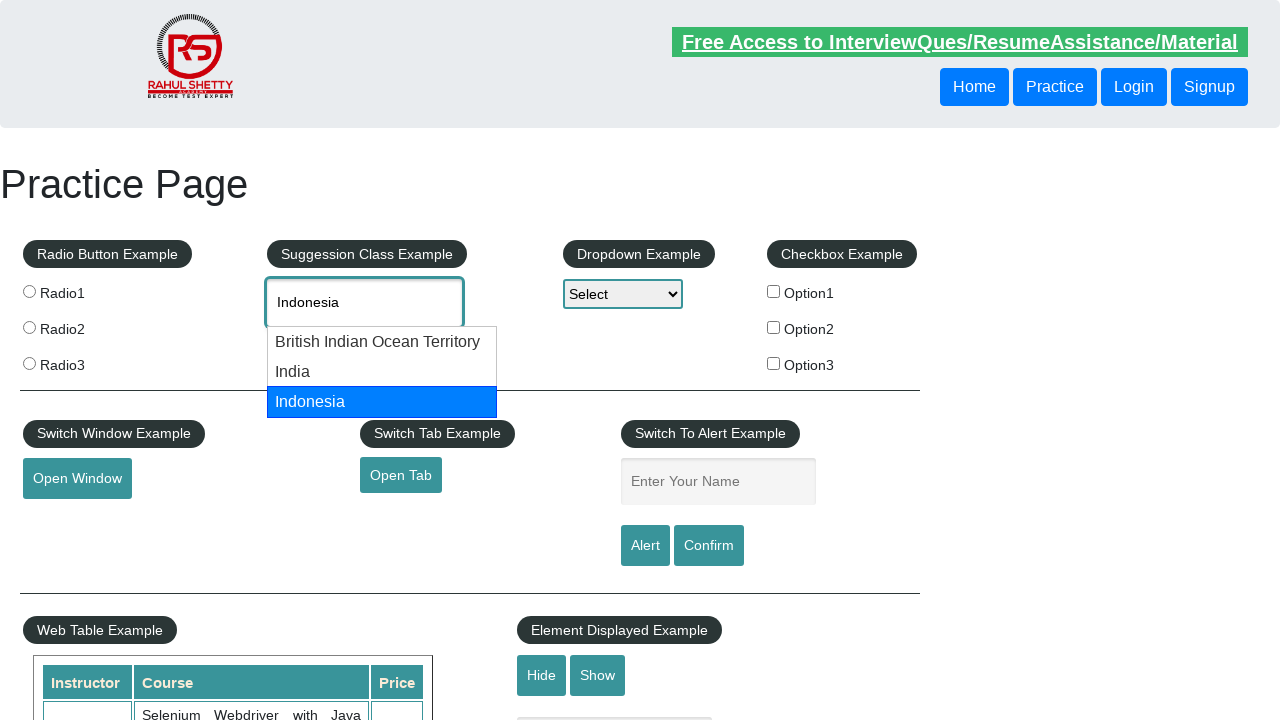

Pressed ArrowDown to navigate to fourth suggestion on #autocomplete
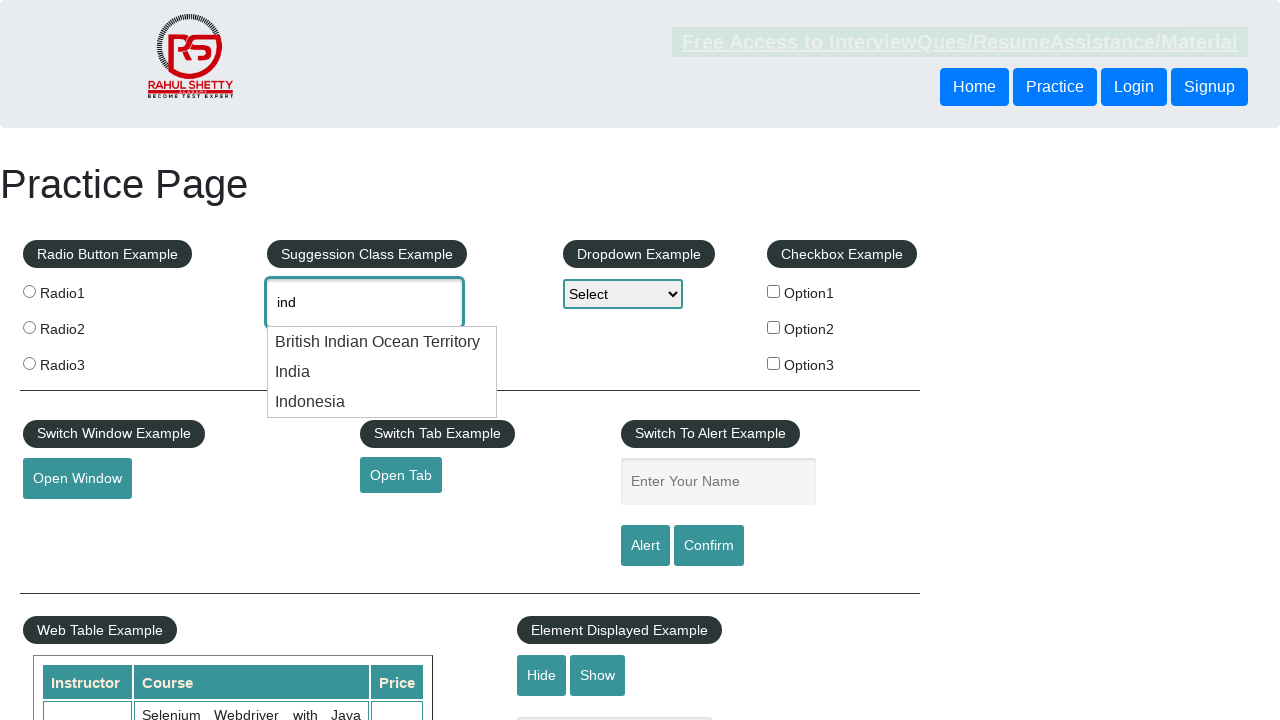

Pressed Enter to select the highlighted country suggestion on #autocomplete
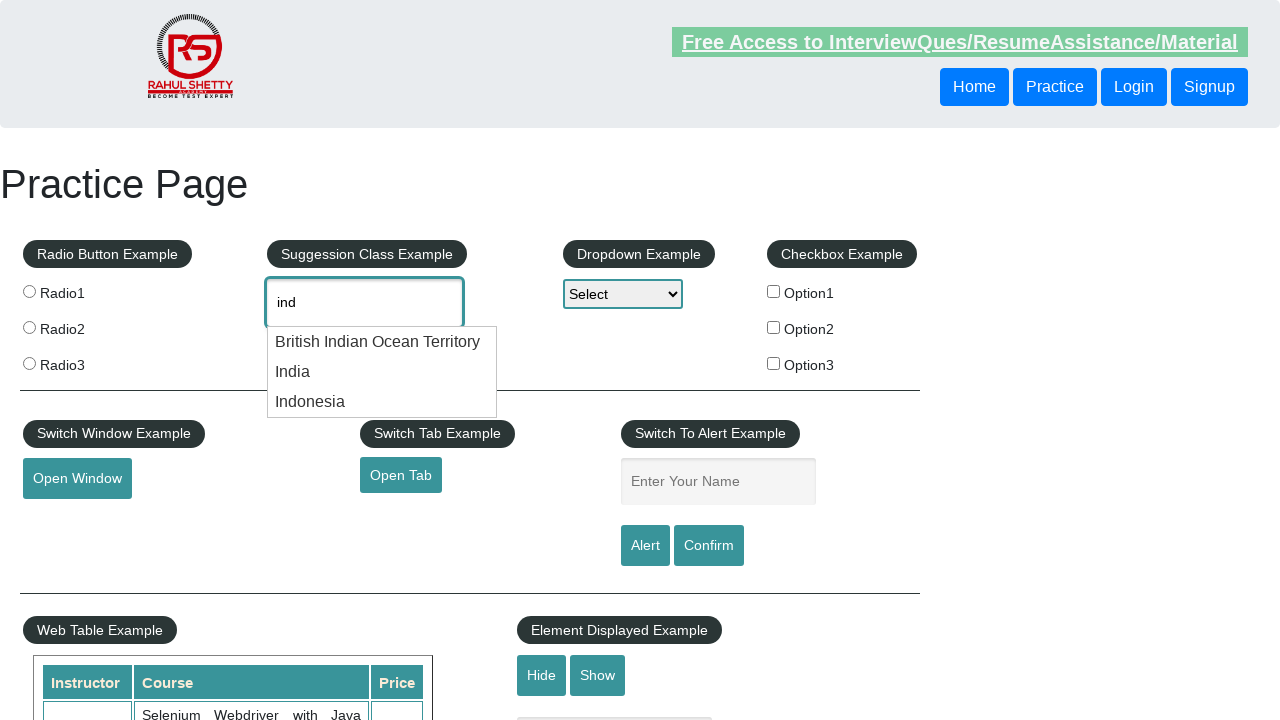

Waited 1000ms after selection for page to update
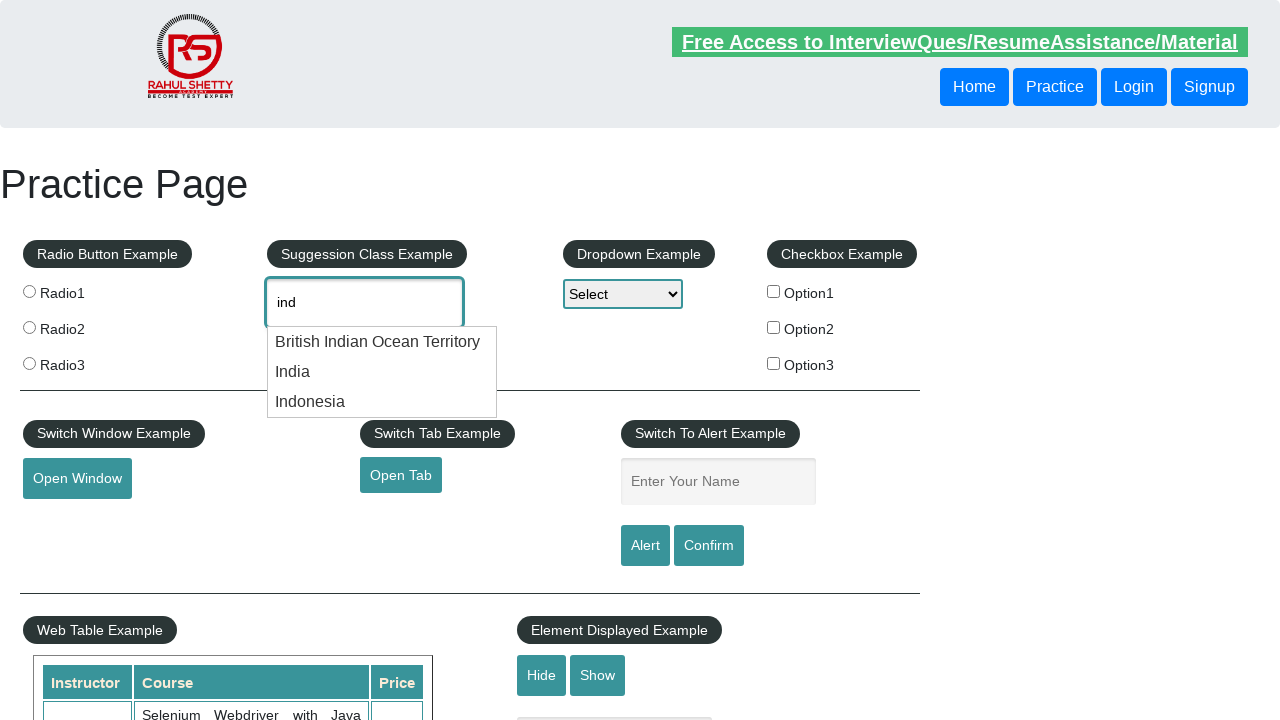

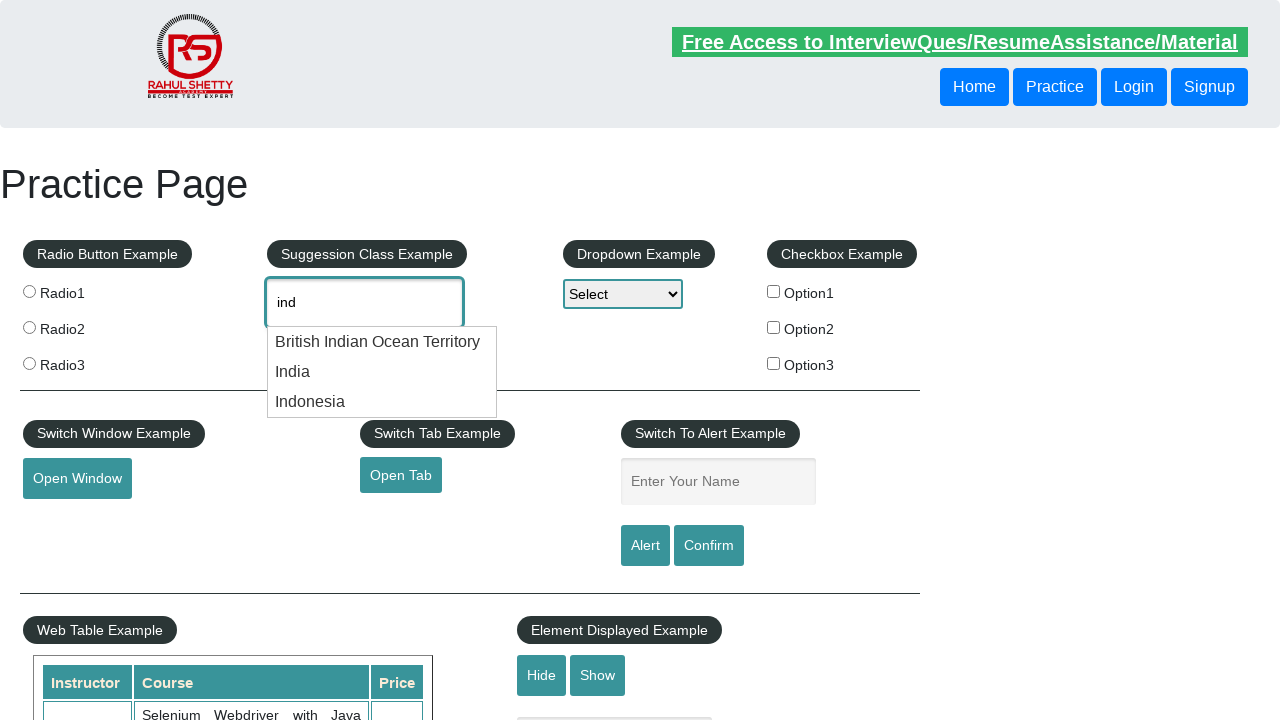